Submits a review for the Selenium Ruby product by clicking the review tab, selecting a star rating, filling in comment, name, and email, then submitting the form

Starting URL: http://practice.automationtesting.in/product/selenium-ruby/

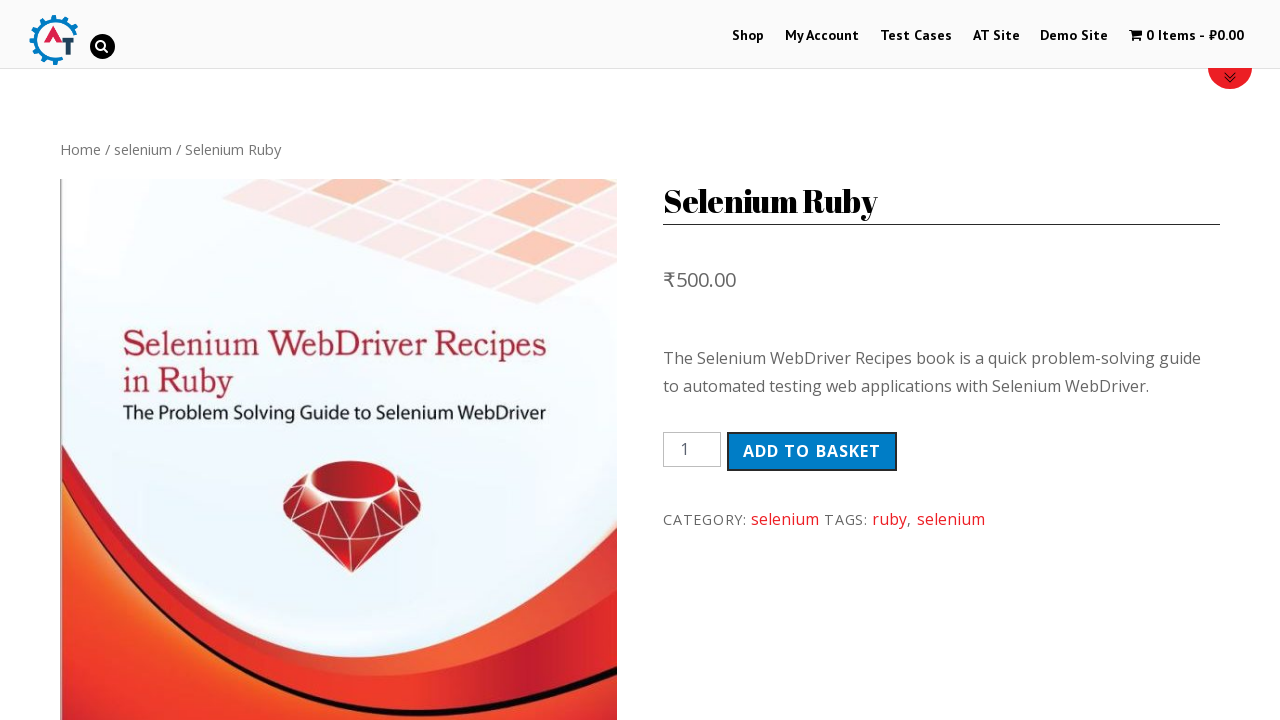

Clicked on Reviews tab at (309, 360) on xpath=//*[@id='product-160']/div[3]/ul/li[2]/a
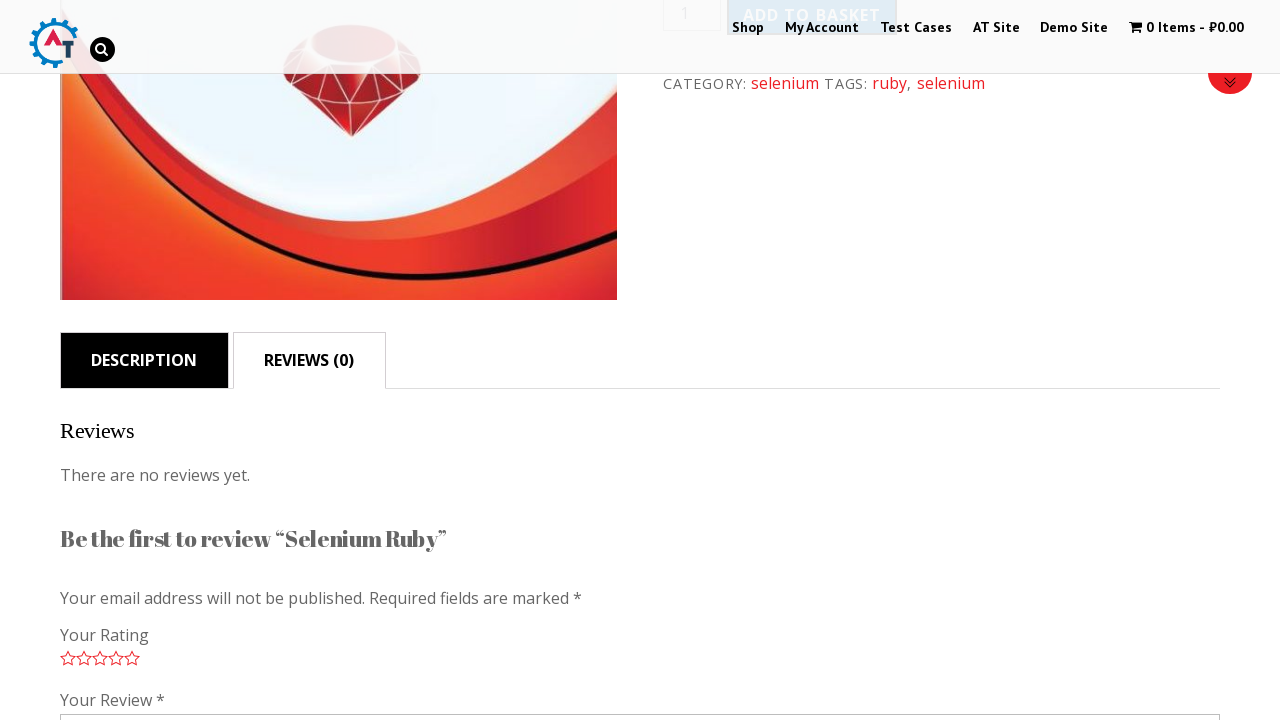

Selected 5-star rating at (132, 658) on xpath=//*[@id='commentform']/p[2]/p/span/a[5]
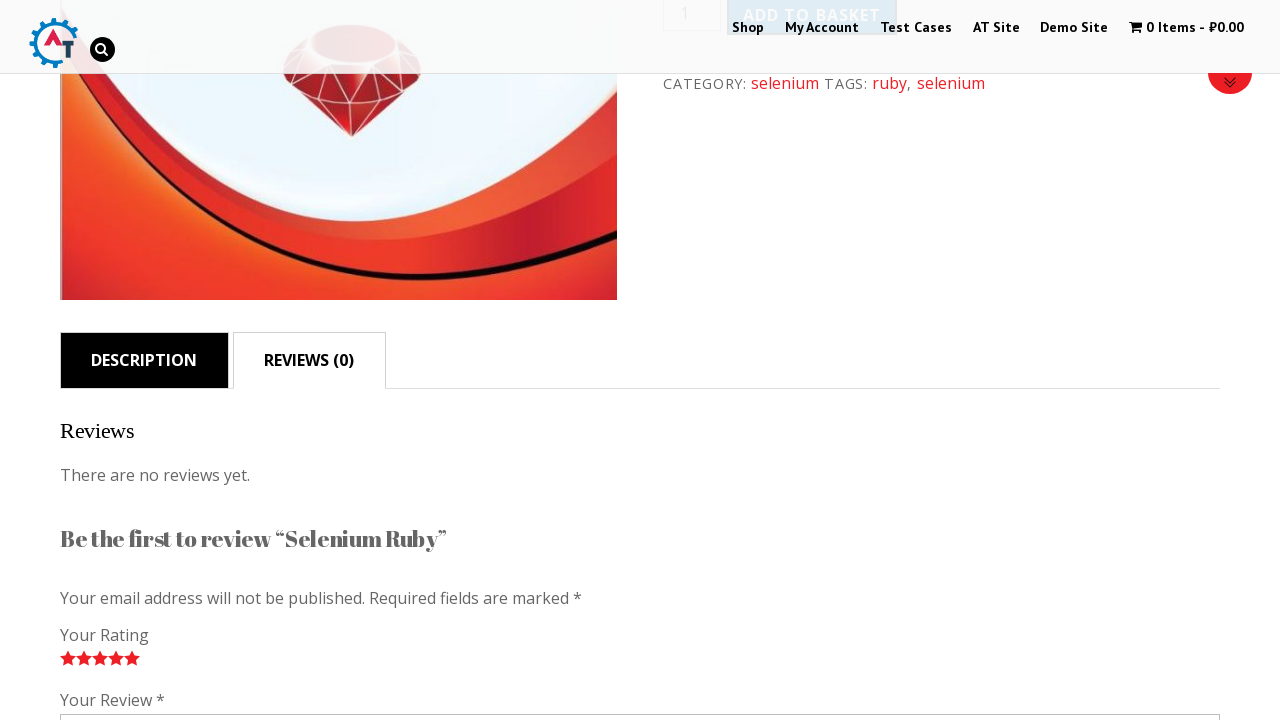

Filled in review comment on #comment
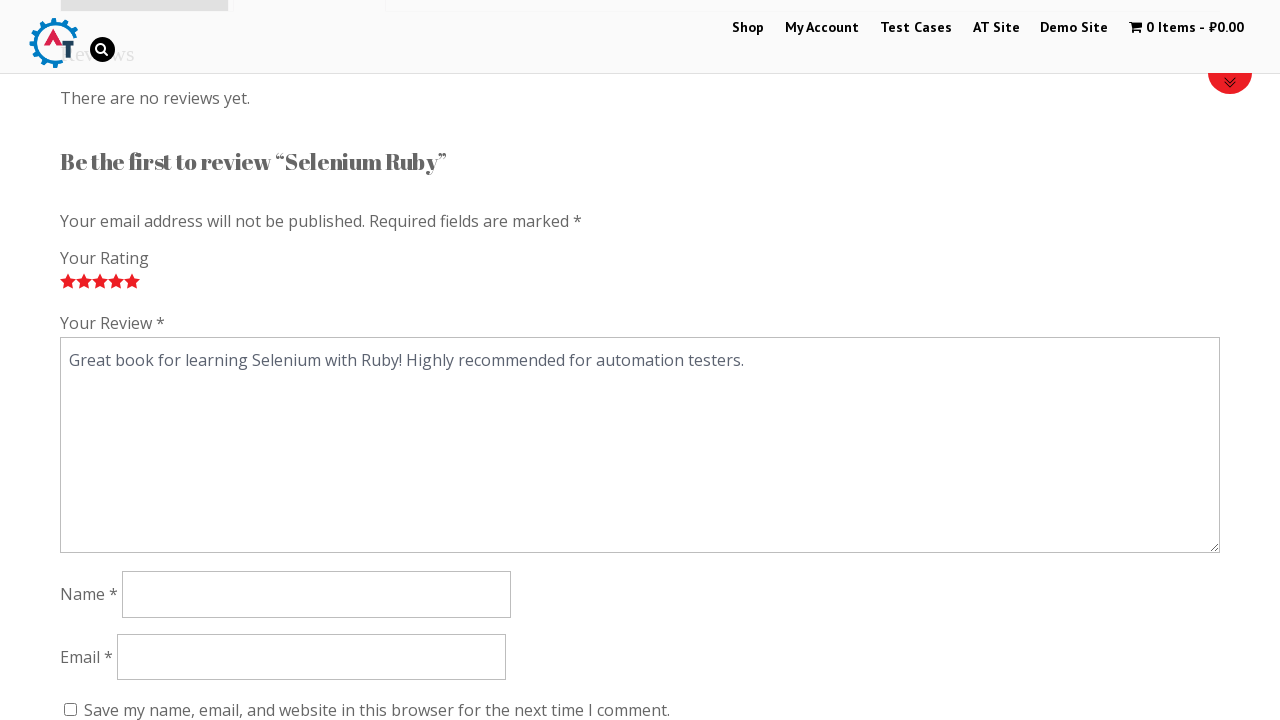

Filled in reviewer name 'John Smith' on #author
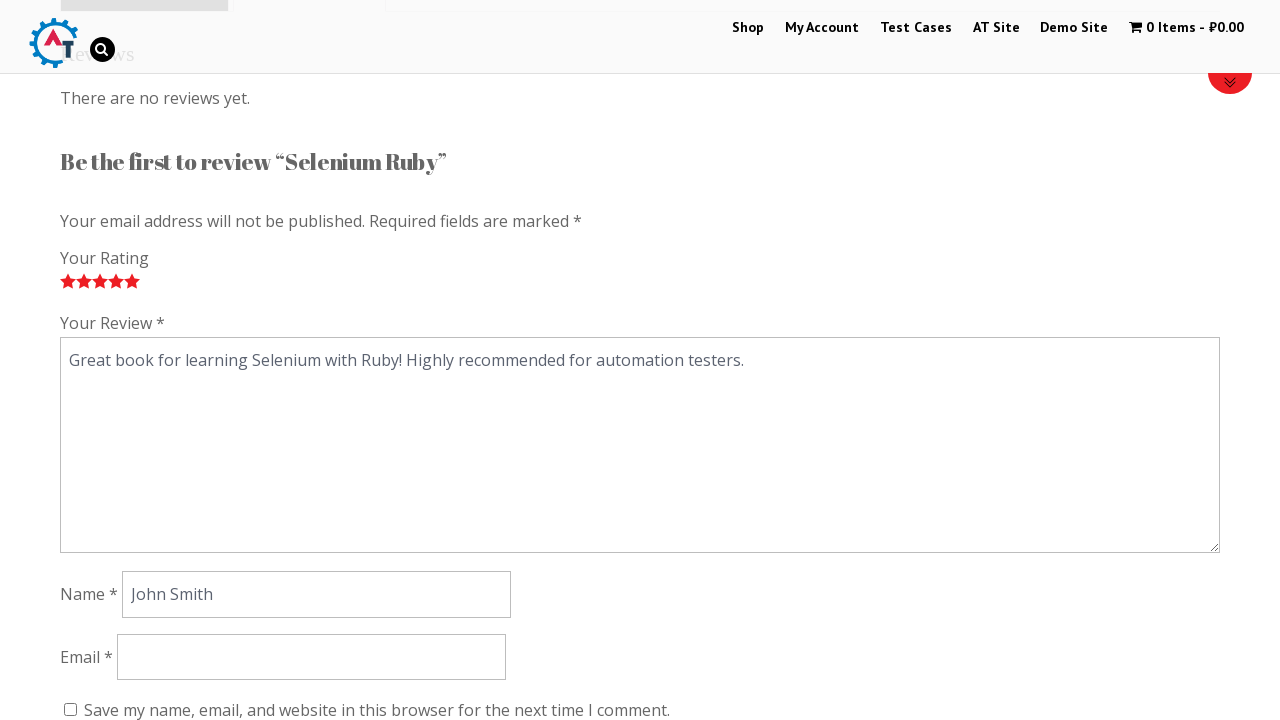

Filled in reviewer email 'johnsmith2024@example.com' on #email
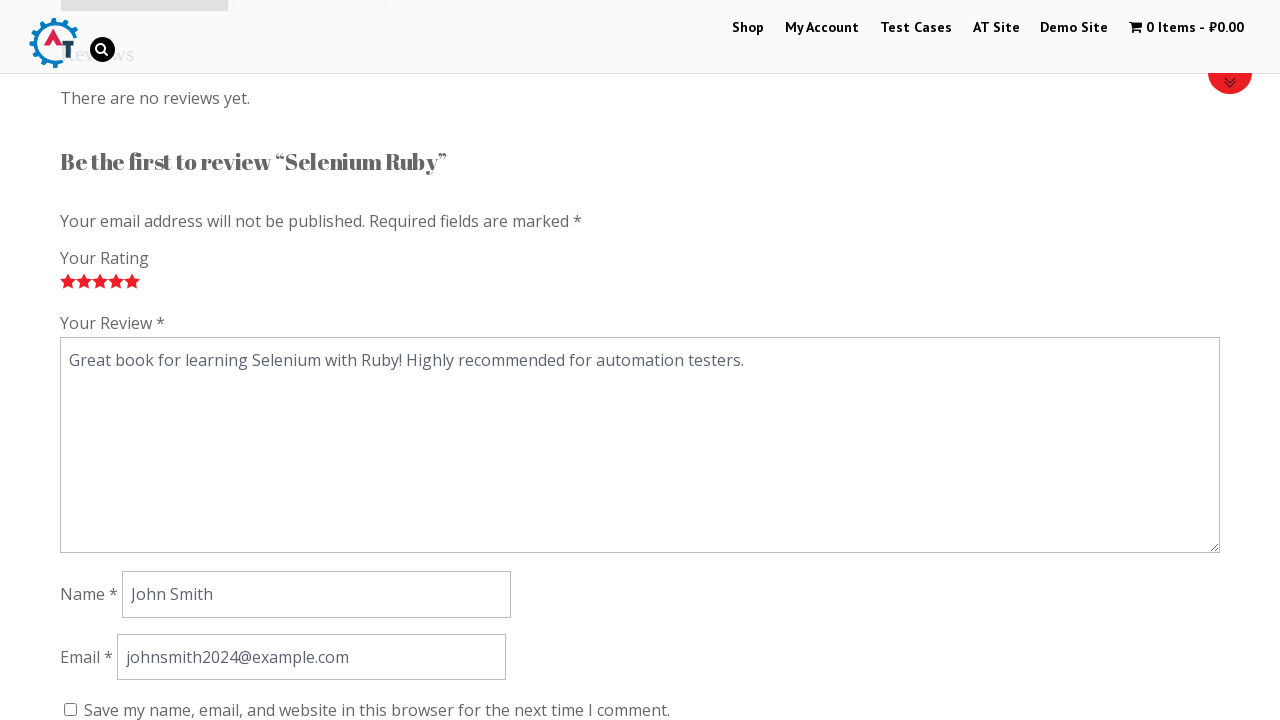

Clicked submit button to submit the review at (111, 360) on #submit
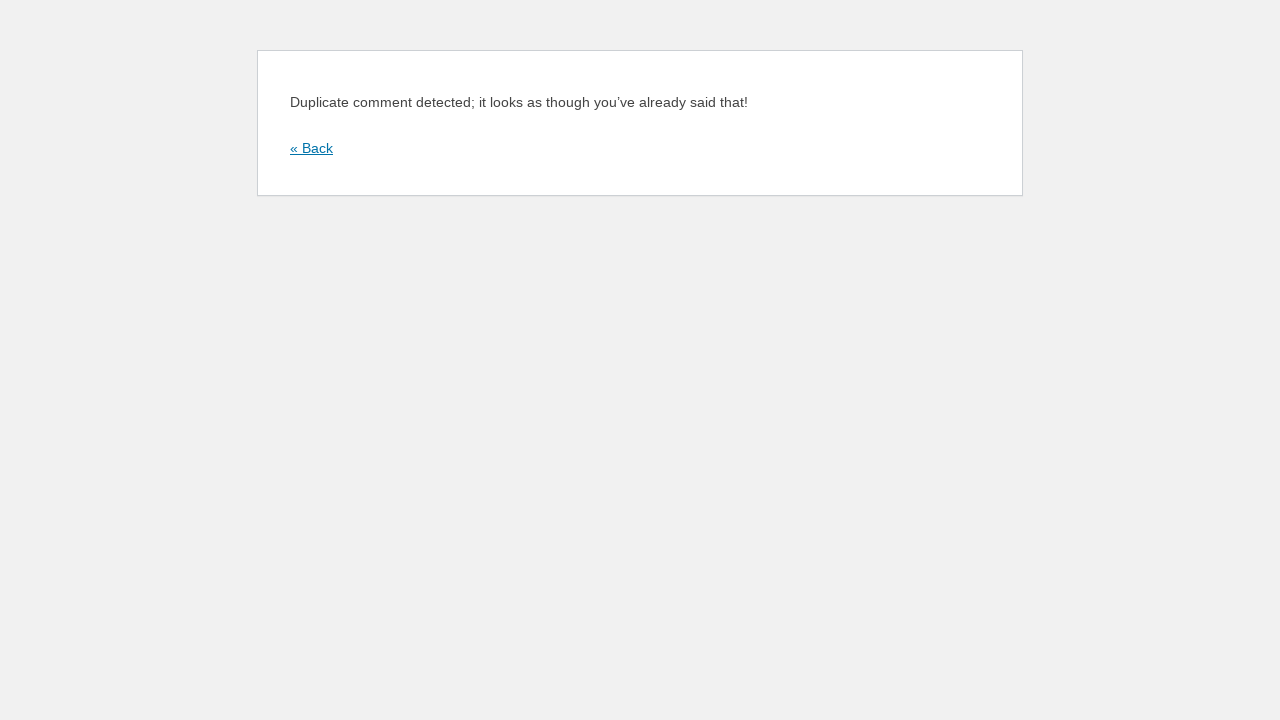

Review form submission completed and page loaded
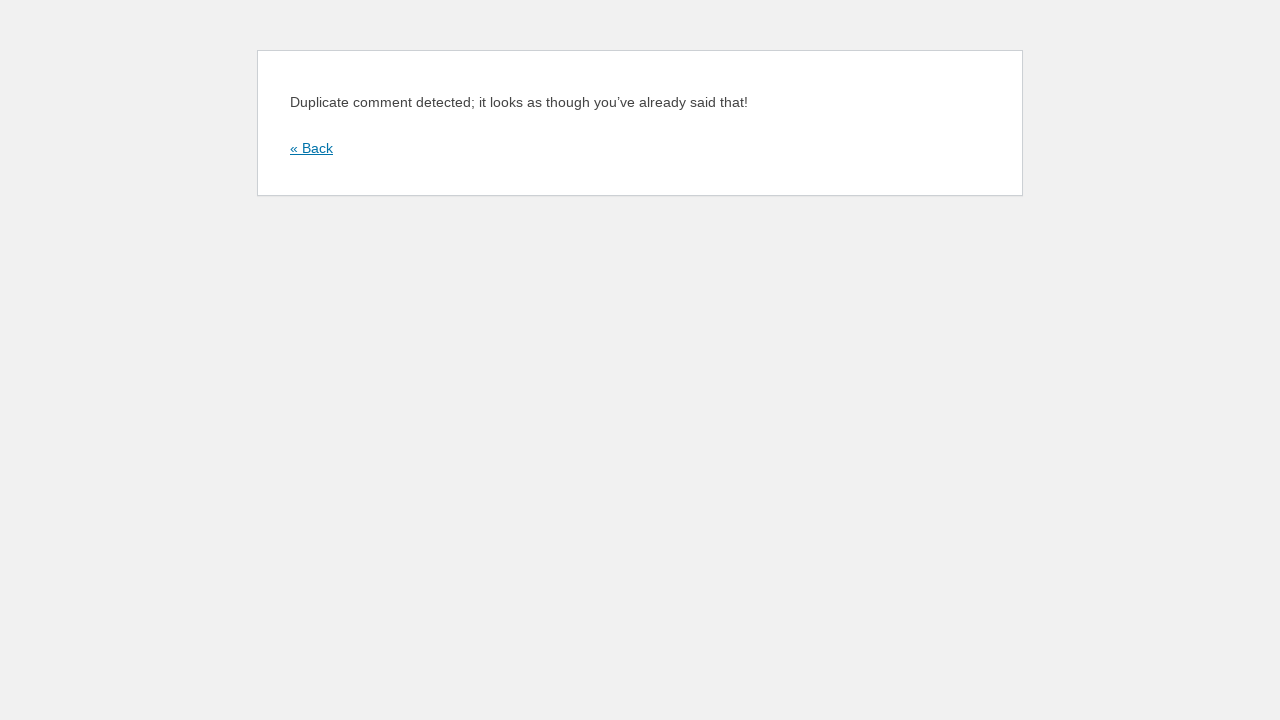

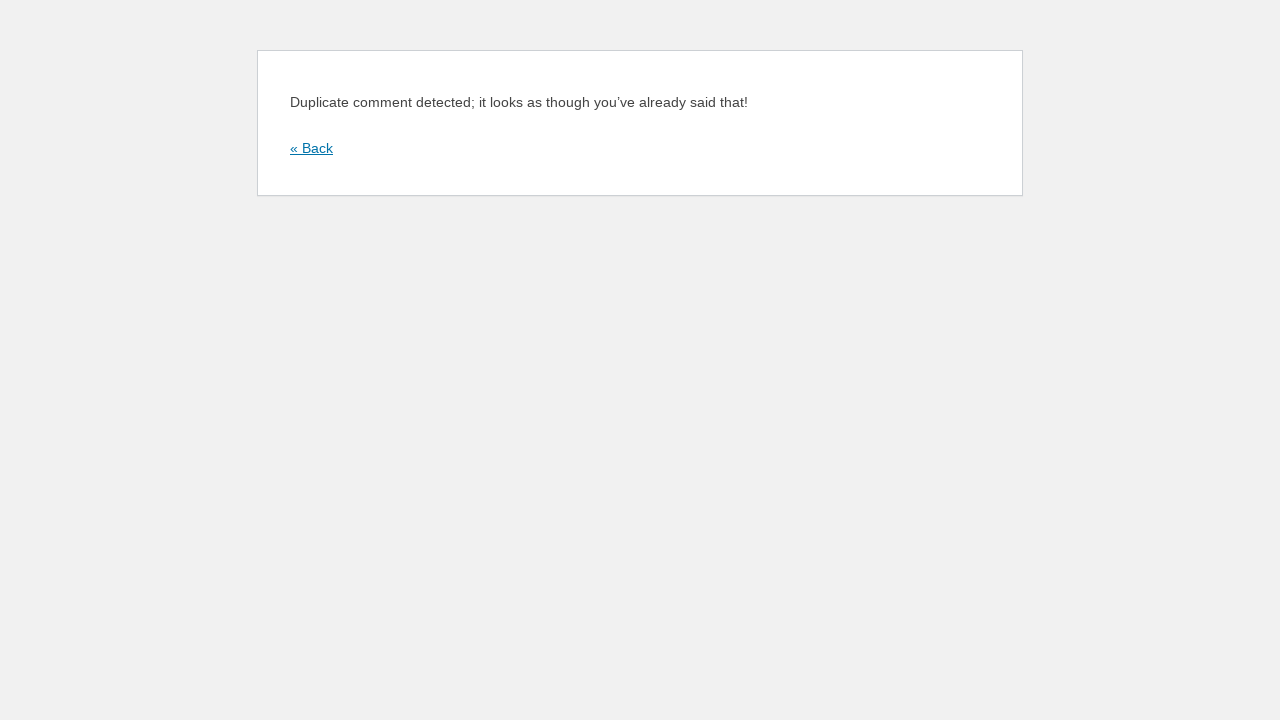